Tests drag and drop by offset action by dragging an element to a specific position

Starting URL: https://crossbrowsertesting.github.io/drag-and-drop

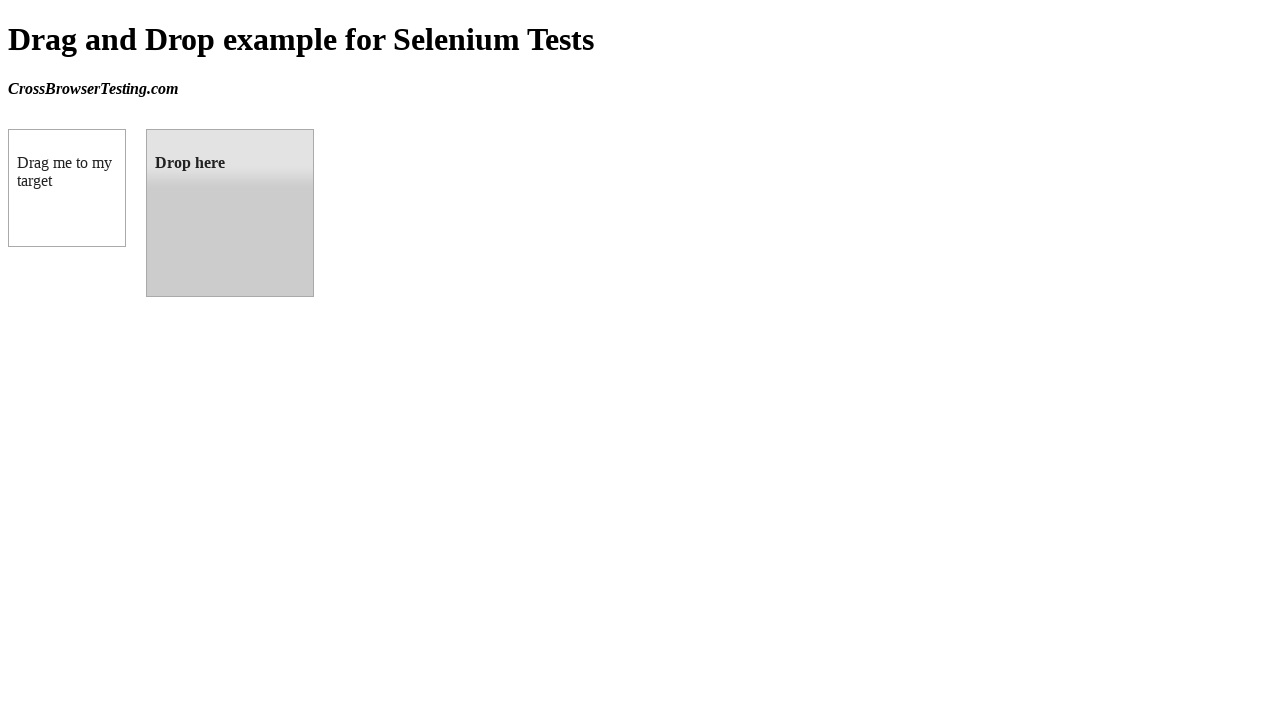

Located source element (draggable box)
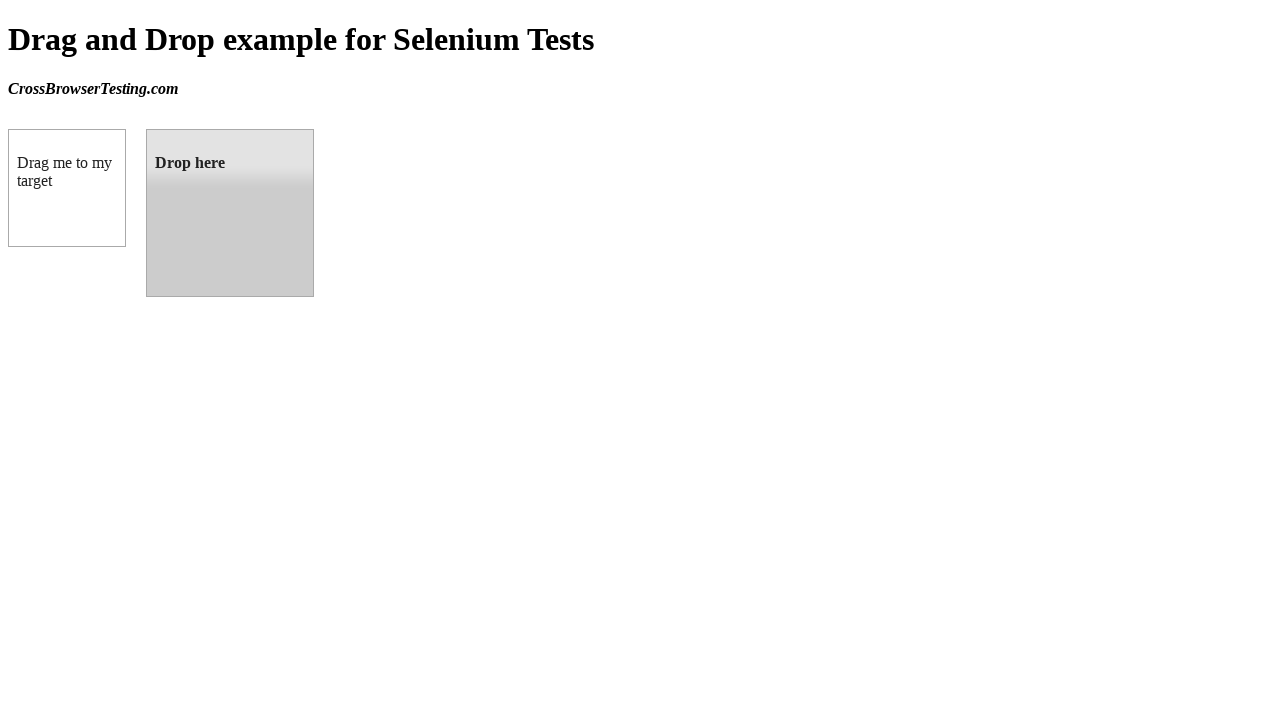

Located target element (droppable box)
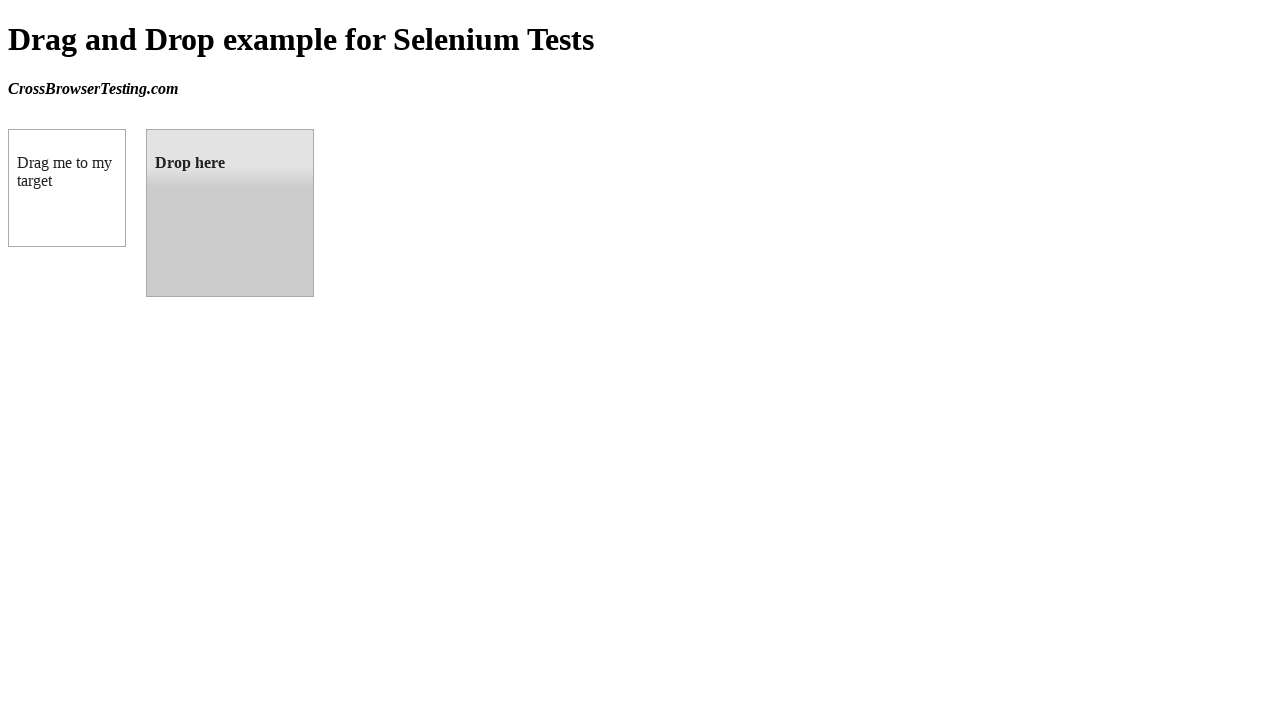

Retrieved target element bounding box position
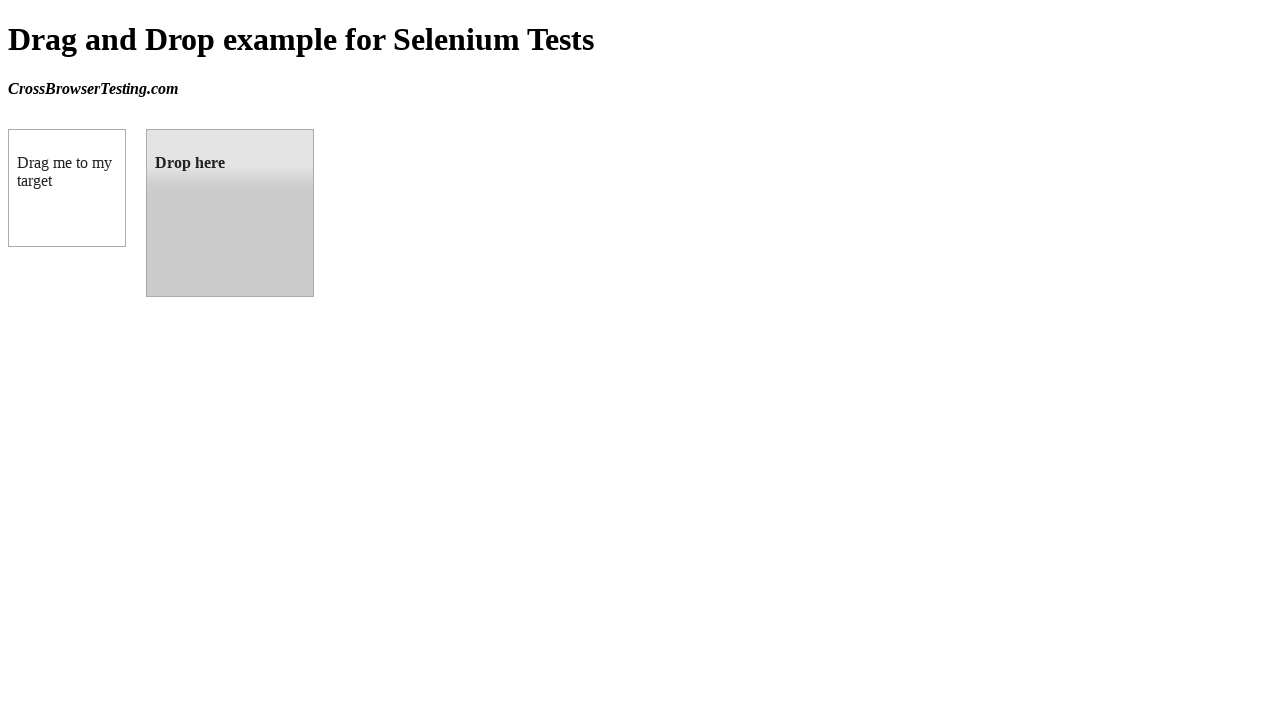

Dragged source element to target element position at (230, 213)
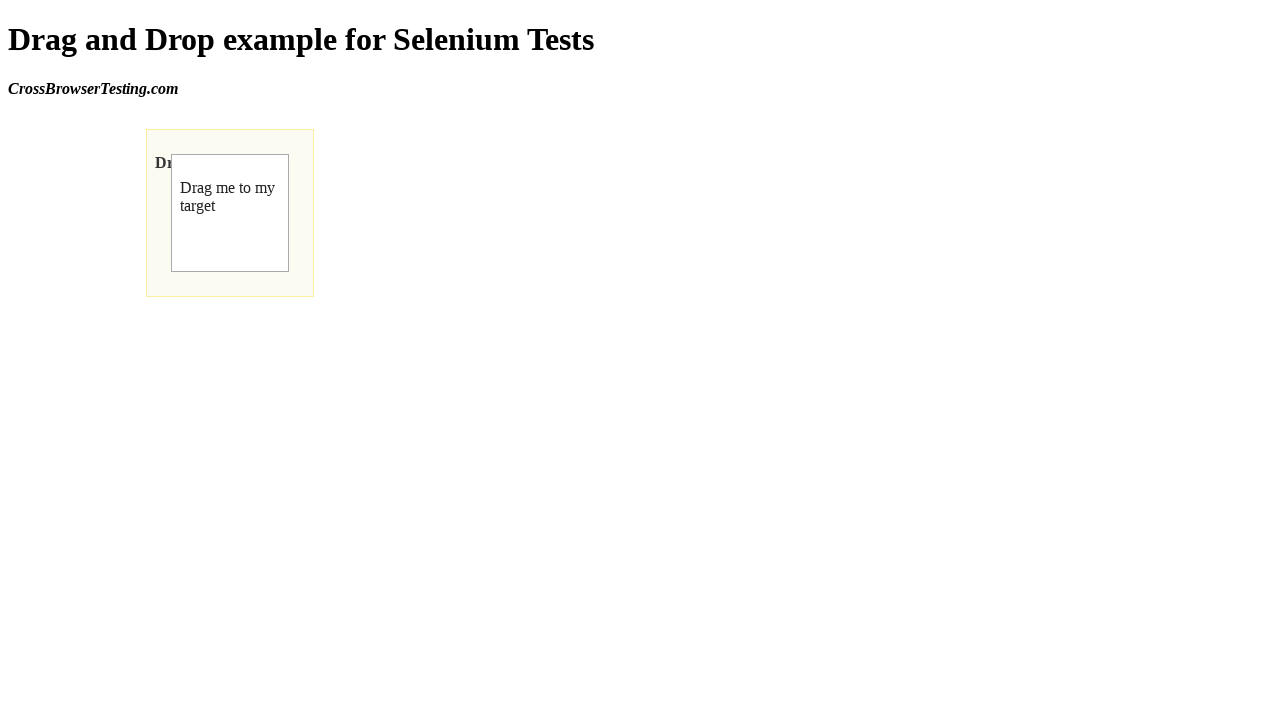

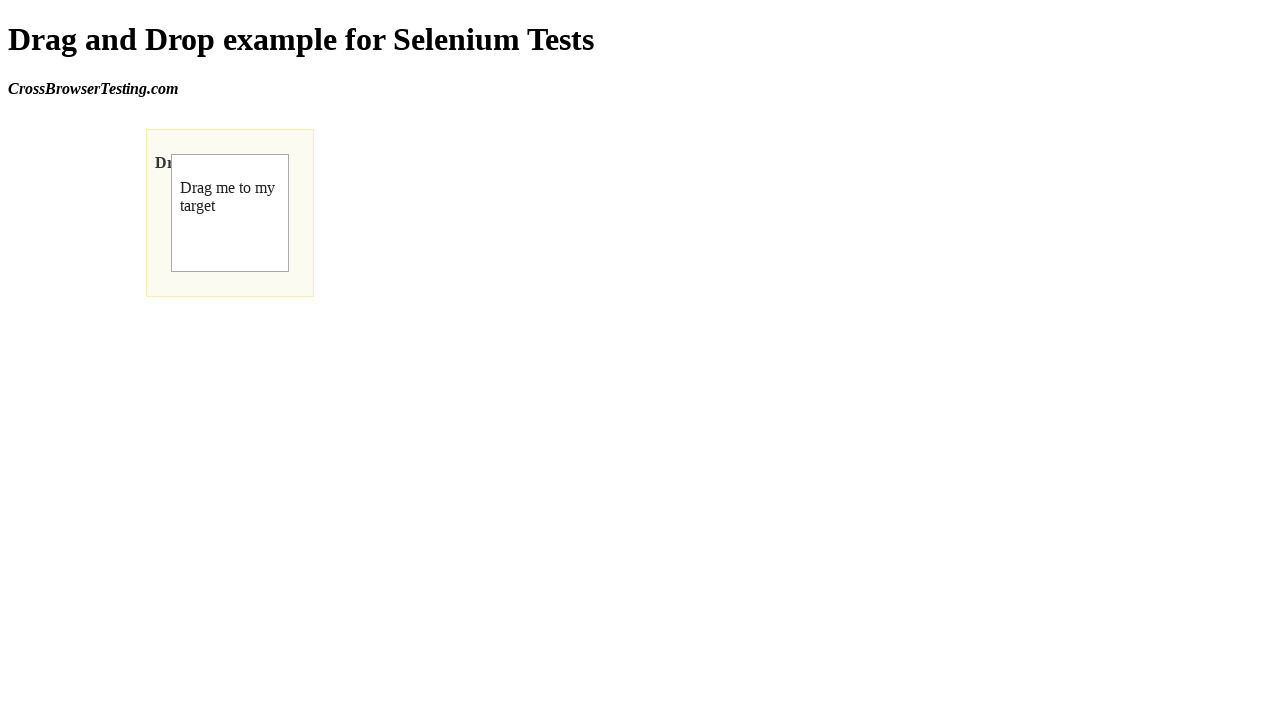